Tests A/B test opt-out by visiting the test page, verifying the initial A/B test state, adding an opt-out cookie, refreshing the page, and confirming the opt-out was successful.

Starting URL: http://the-internet.herokuapp.com/abtest

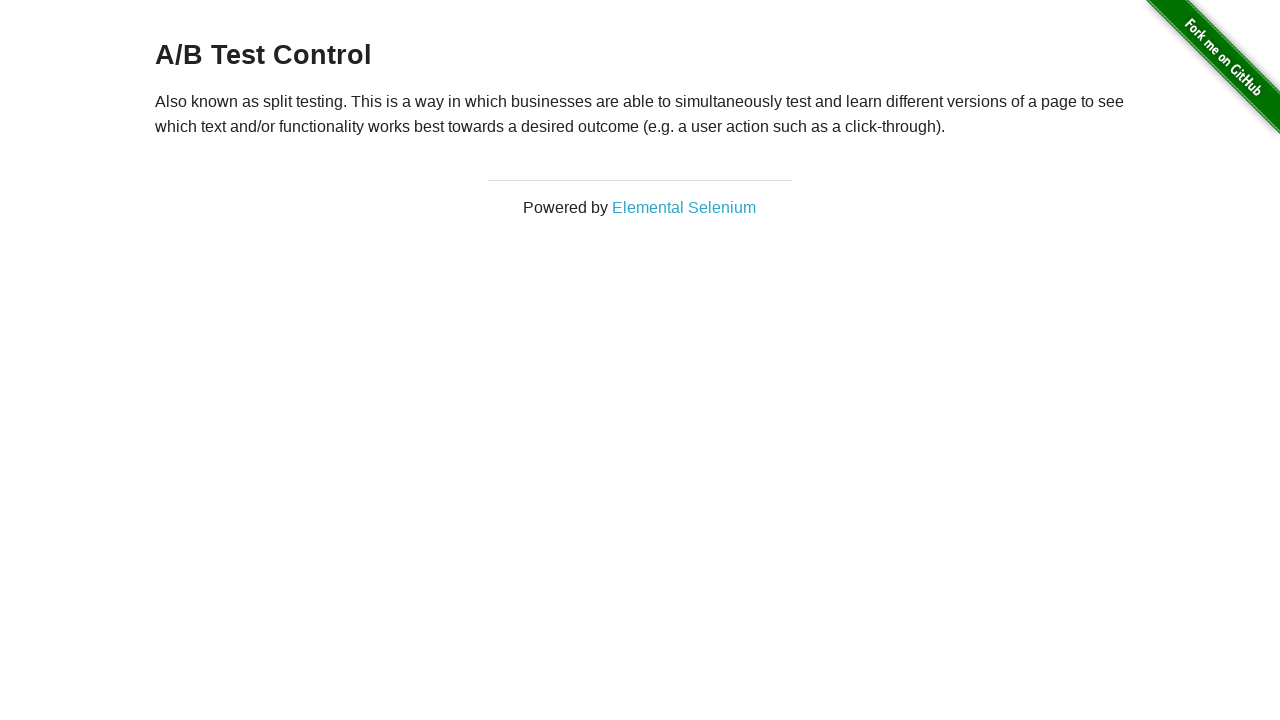

Waited for heading element to load
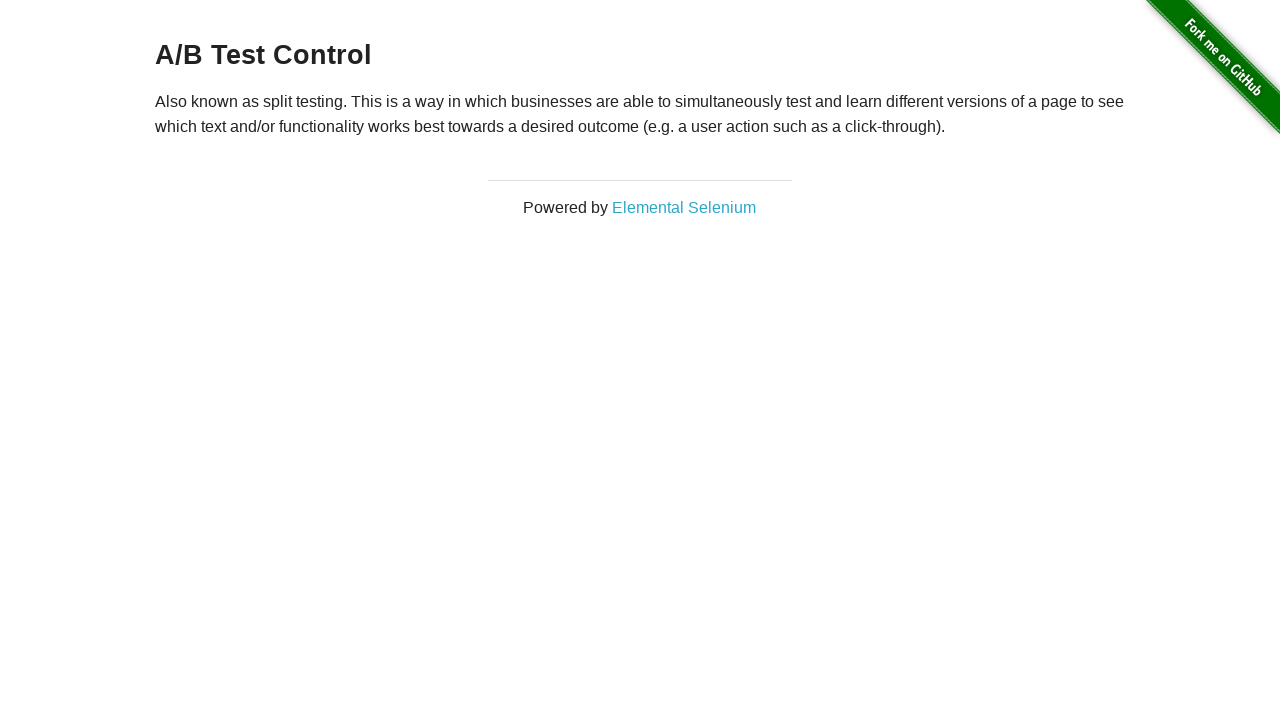

Retrieved initial heading text: A/B Test Control
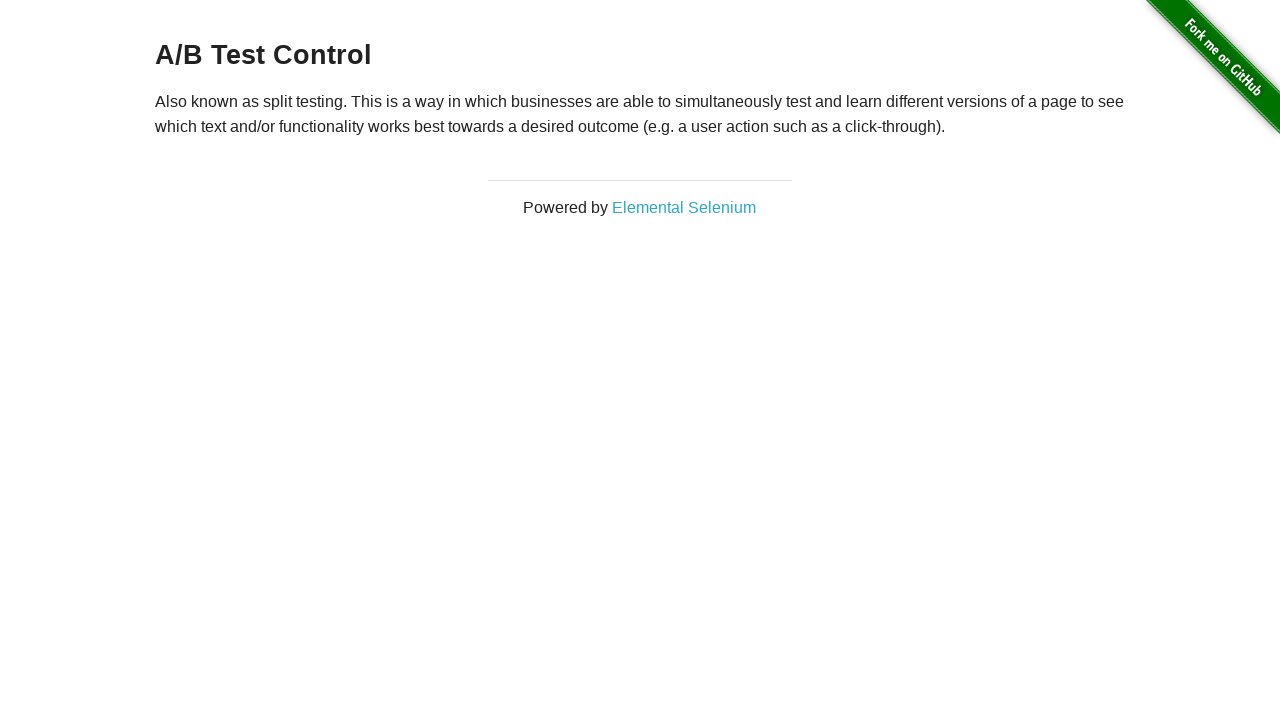

Verified initial A/B test state is active
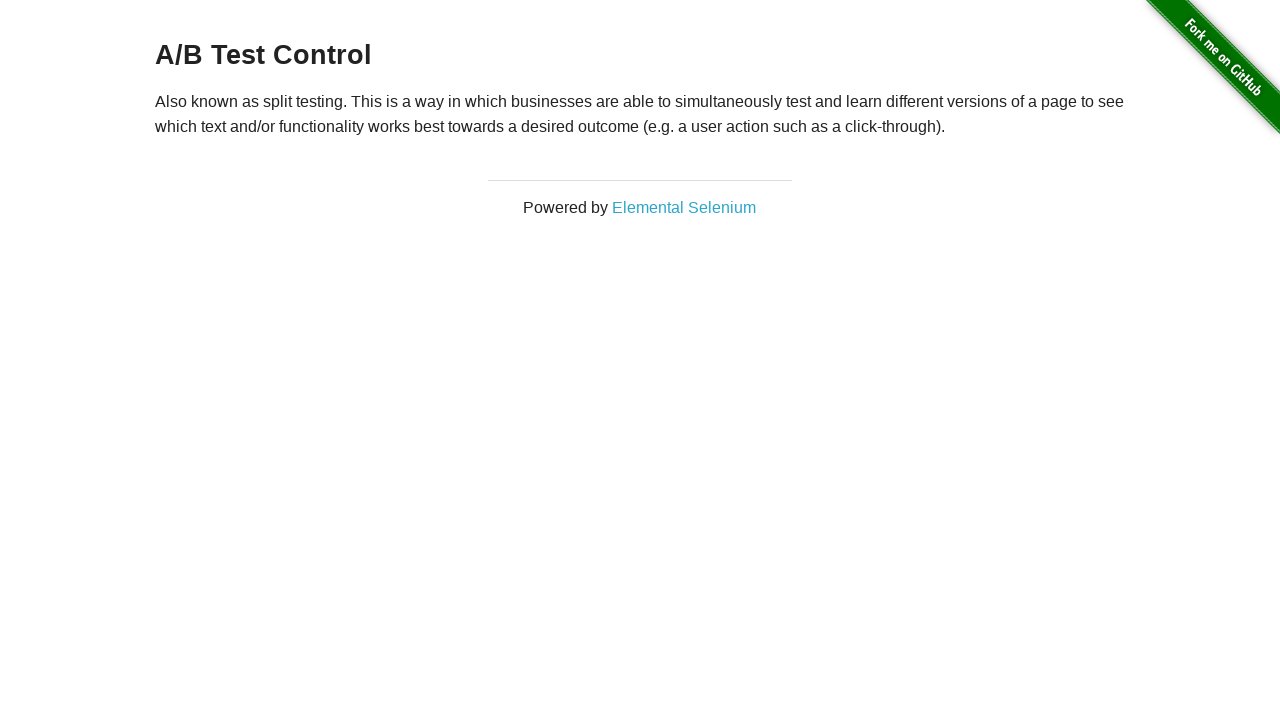

Added optimizelyOptOut cookie with value 'true'
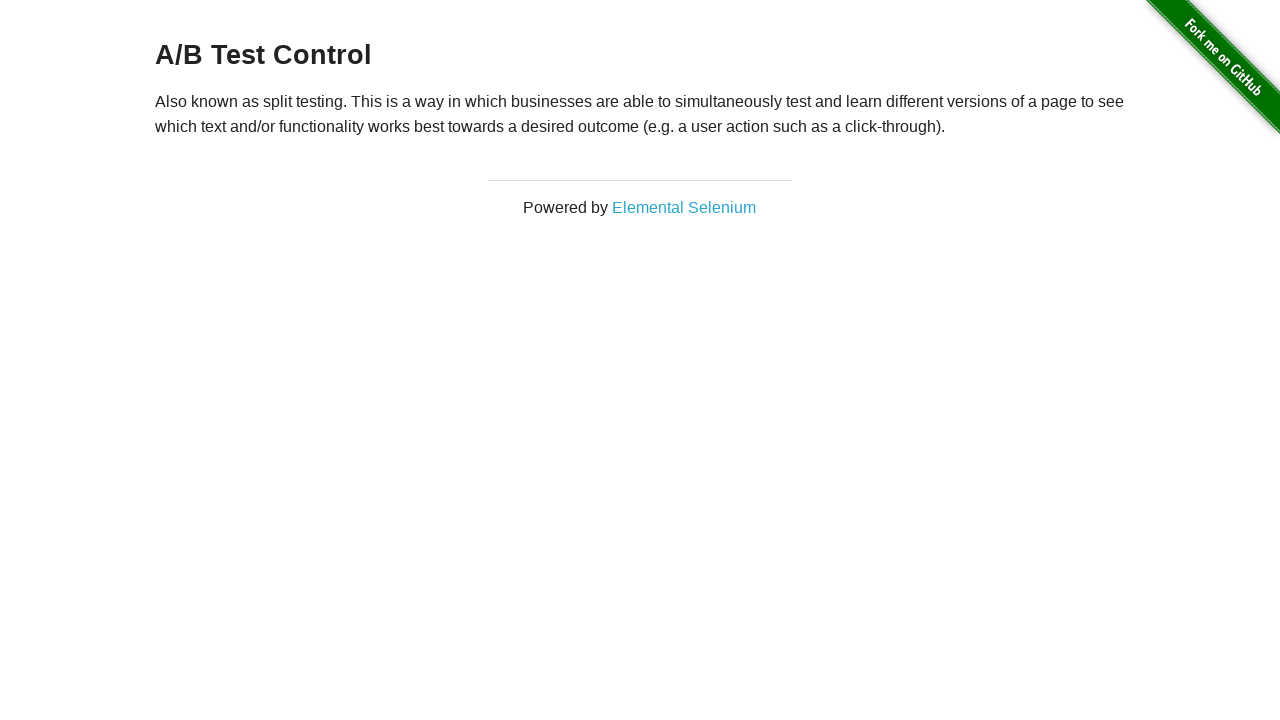

Reloaded page to apply opt-out cookie
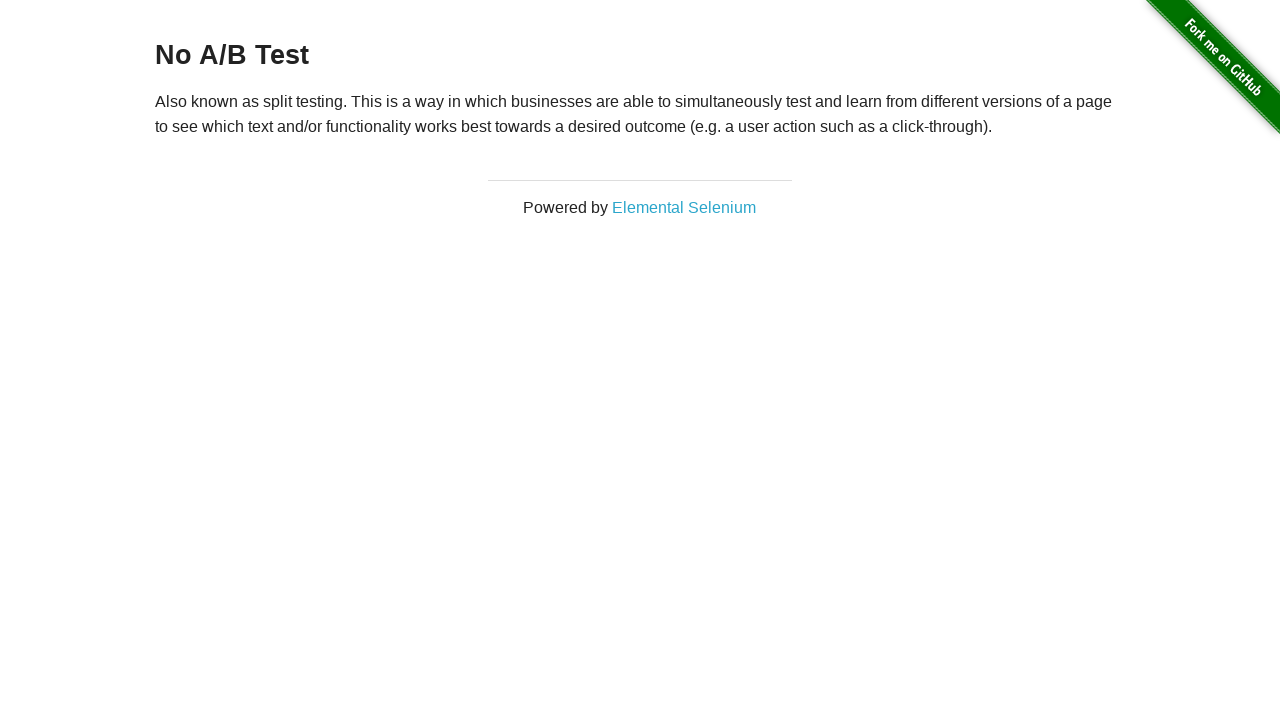

Waited for heading element after page reload
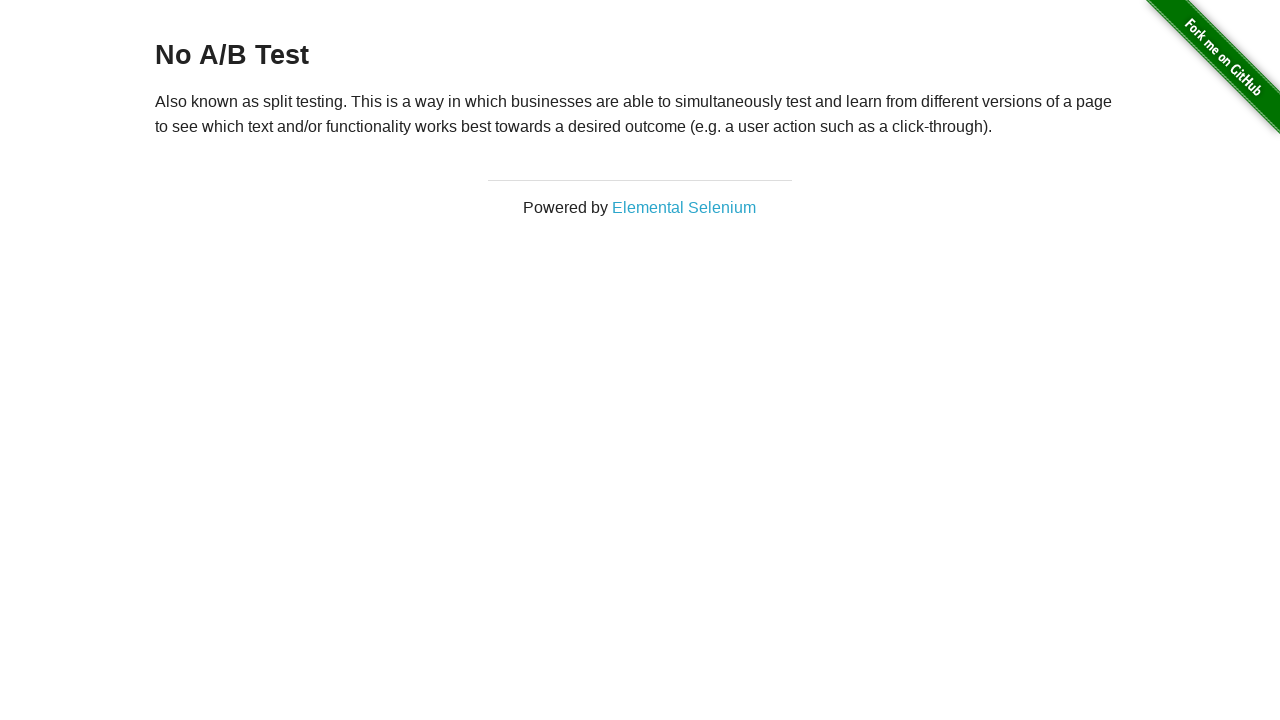

Retrieved heading text after opt-out: No A/B Test
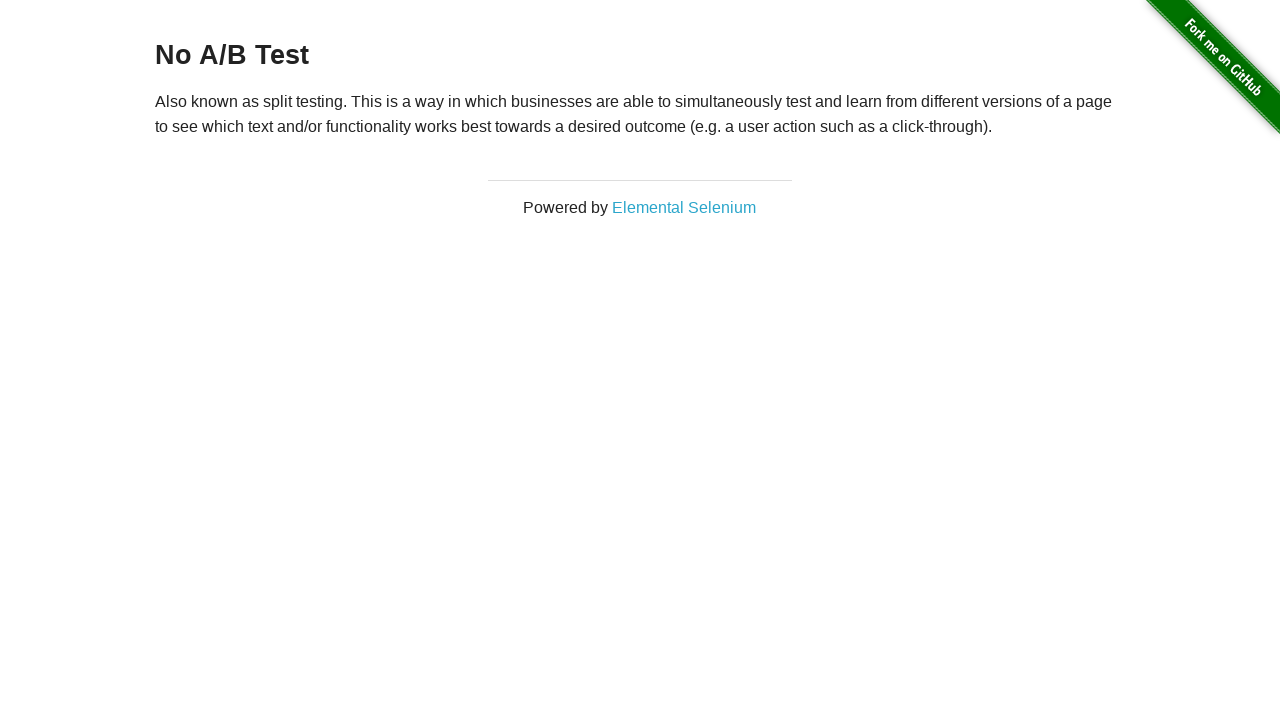

Confirmed opt-out was successful - A/B test is disabled
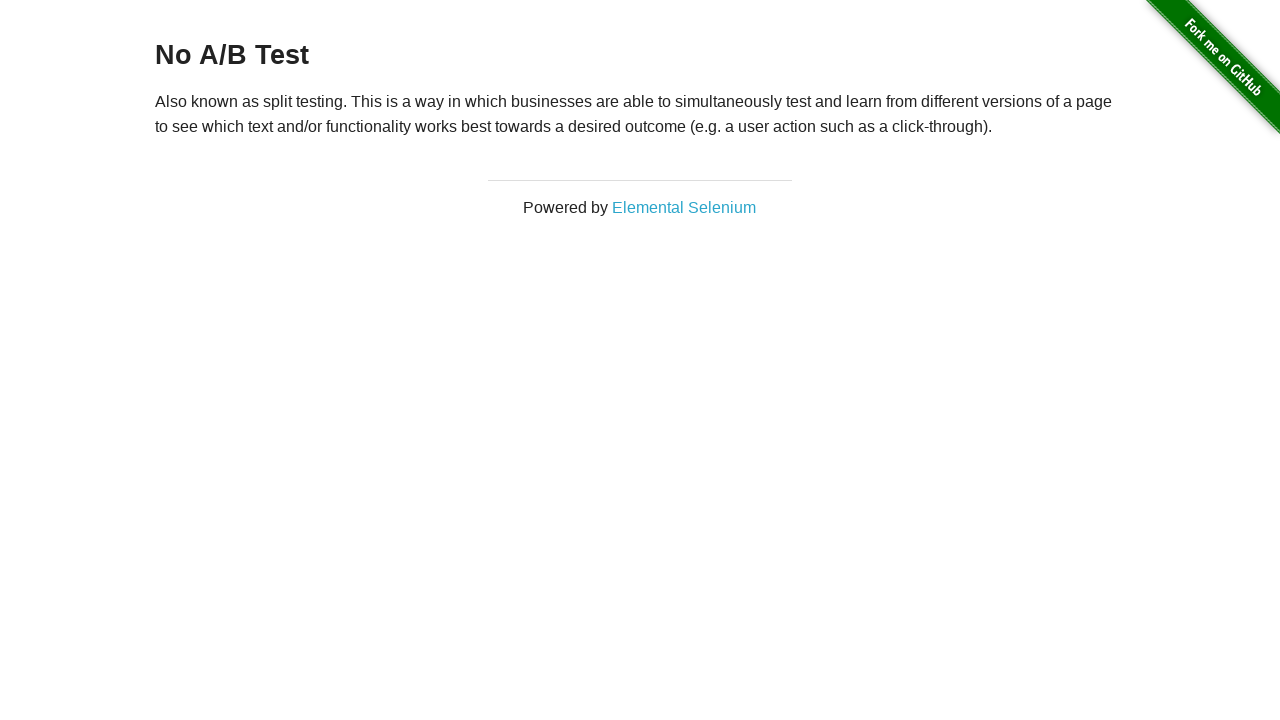

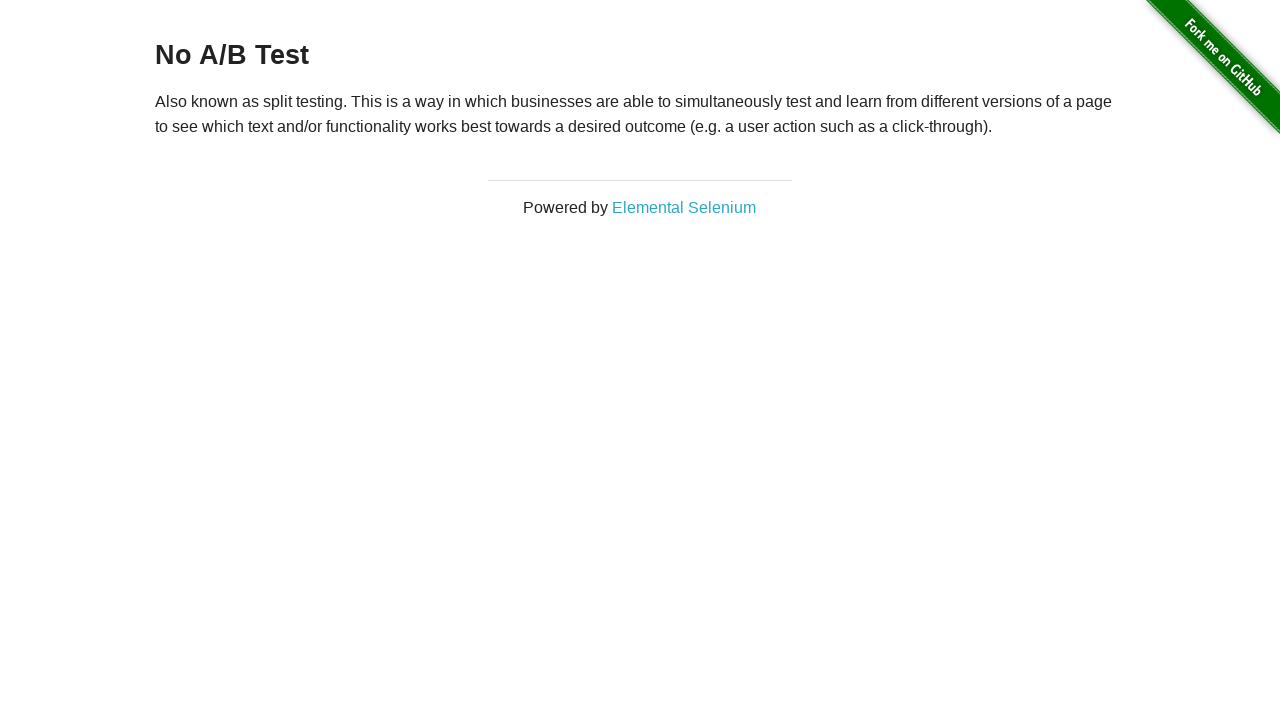